Tests dynamic loading functionality by clicking the Start button, waiting for the loading indicator to disappear, and verifying that "Hello World!" text is displayed.

Starting URL: https://automationfc.github.io/dynamic-loading/

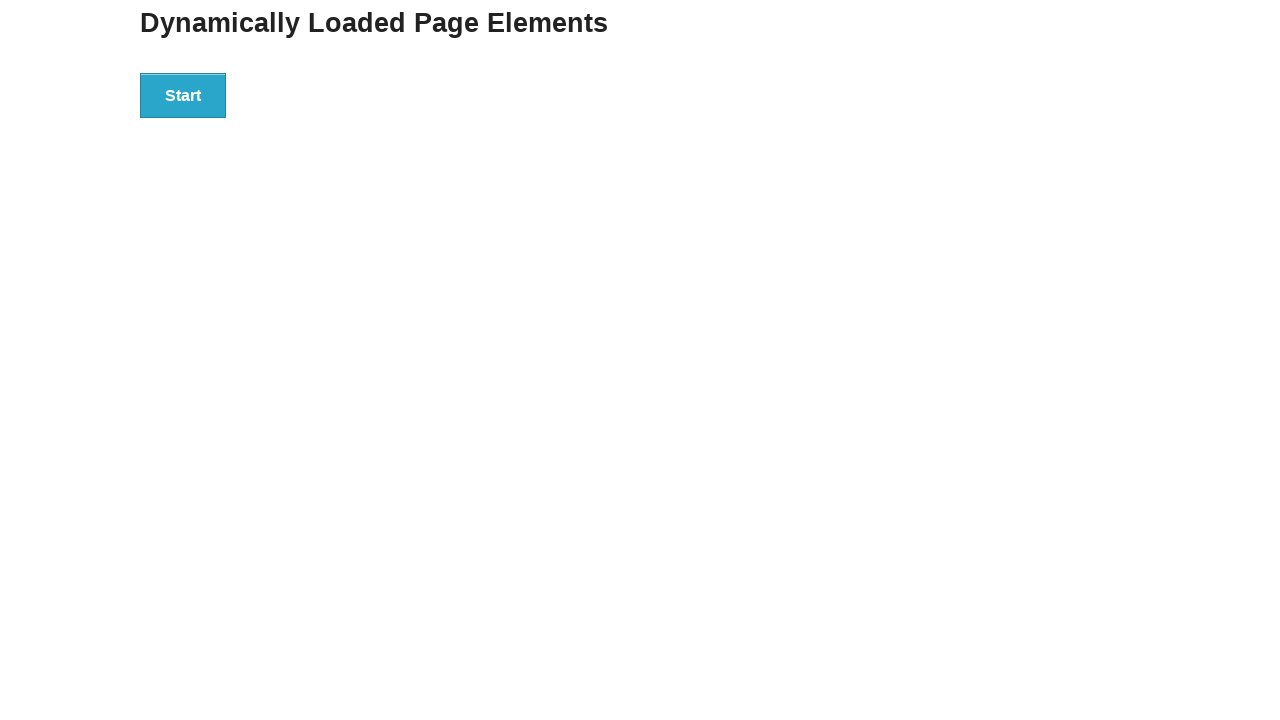

Clicked the Start button at (183, 95) on xpath=//*[text()='Start']
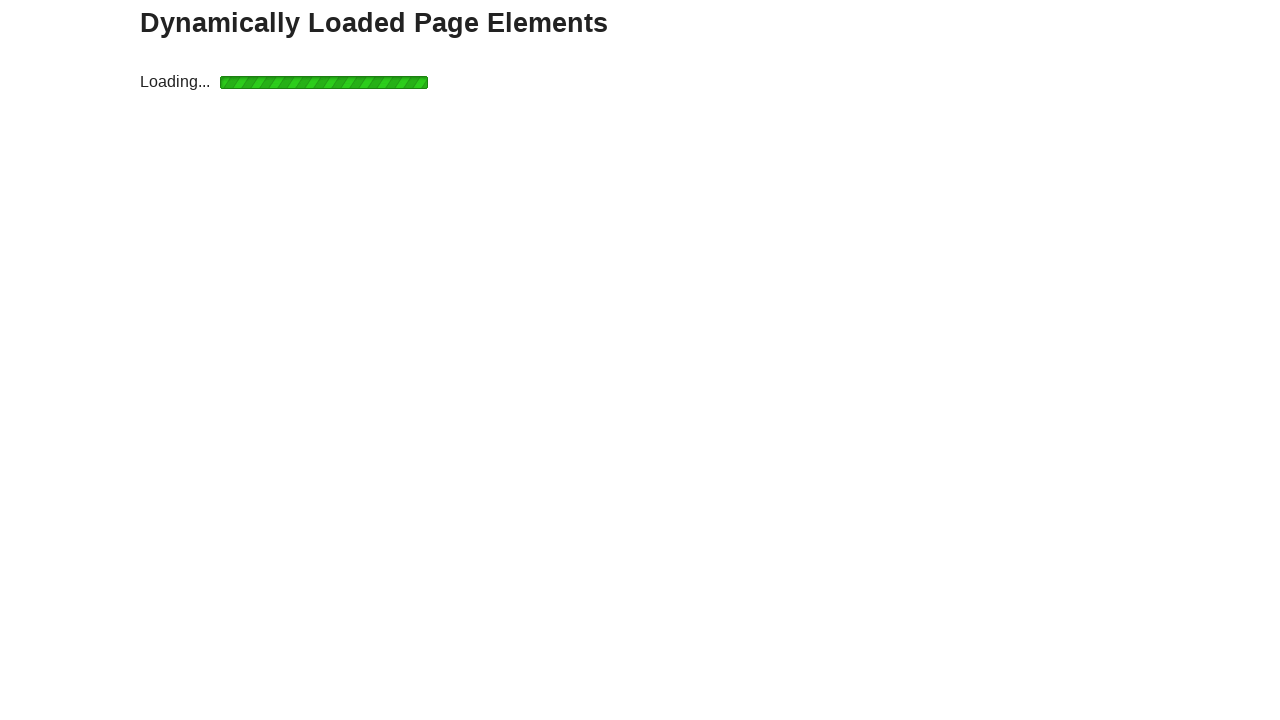

Loading indicator disappeared
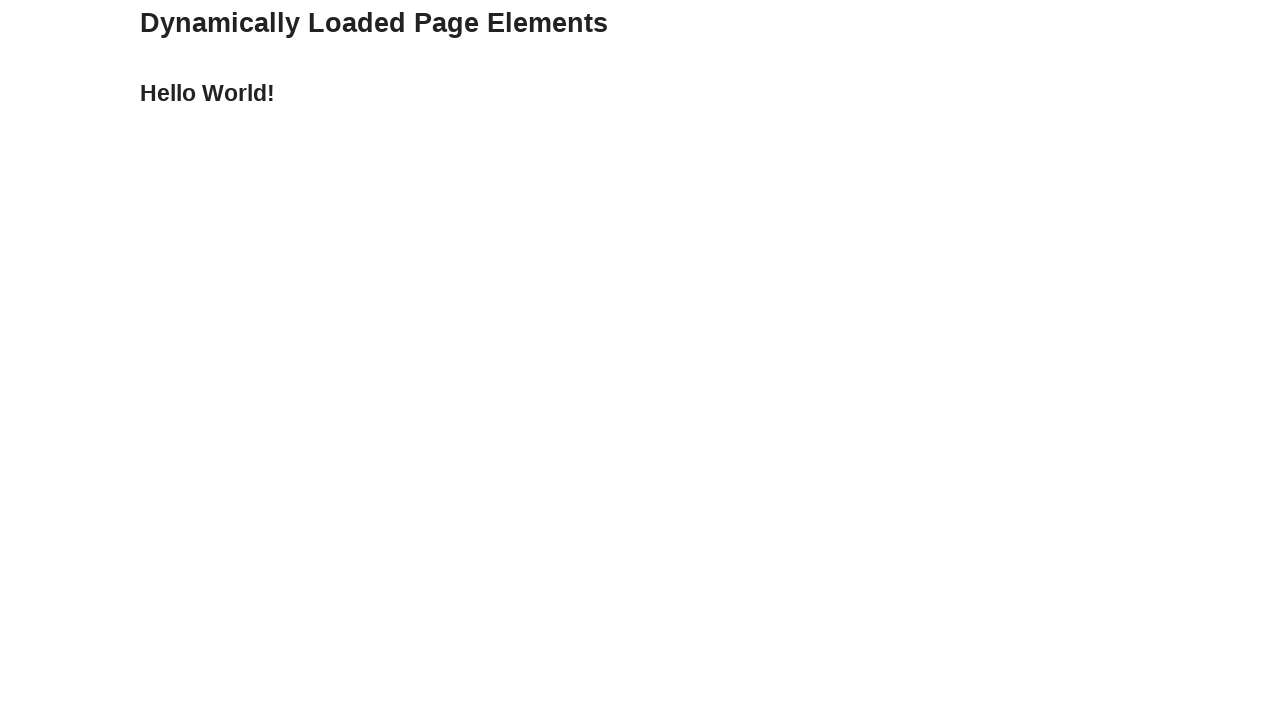

Hello World! text became visible
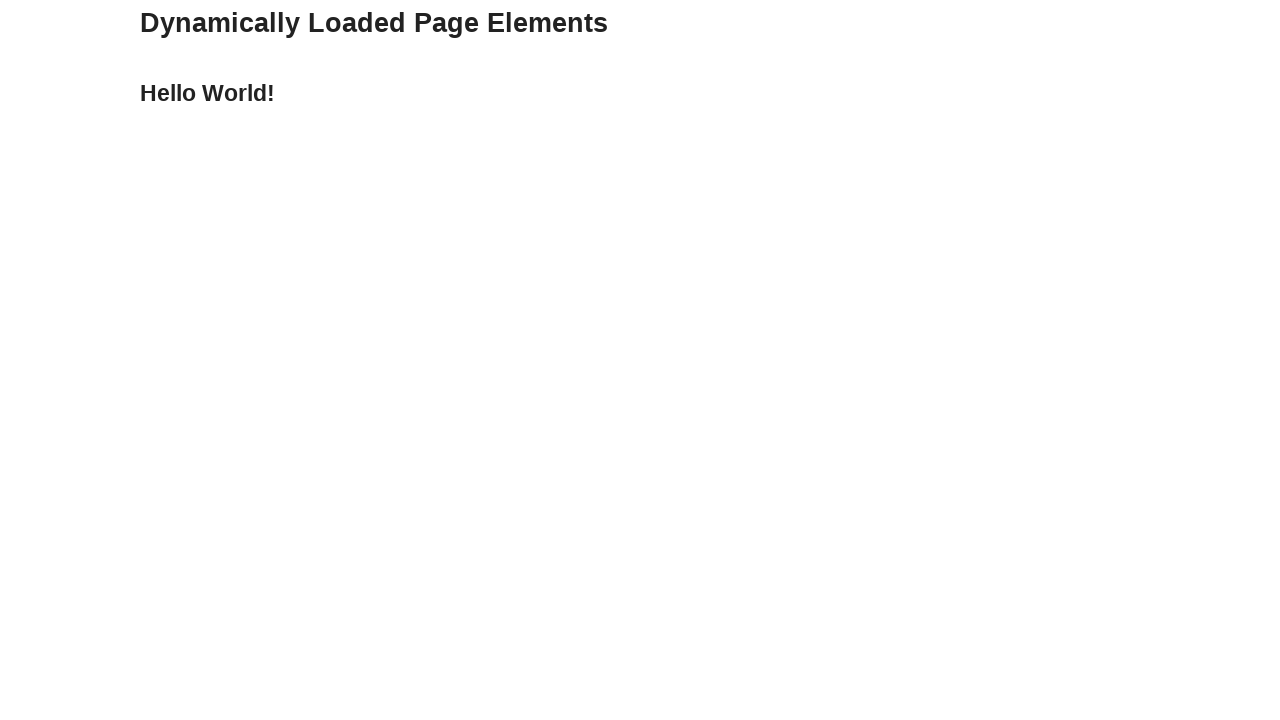

Verified that Hello World! text is visible
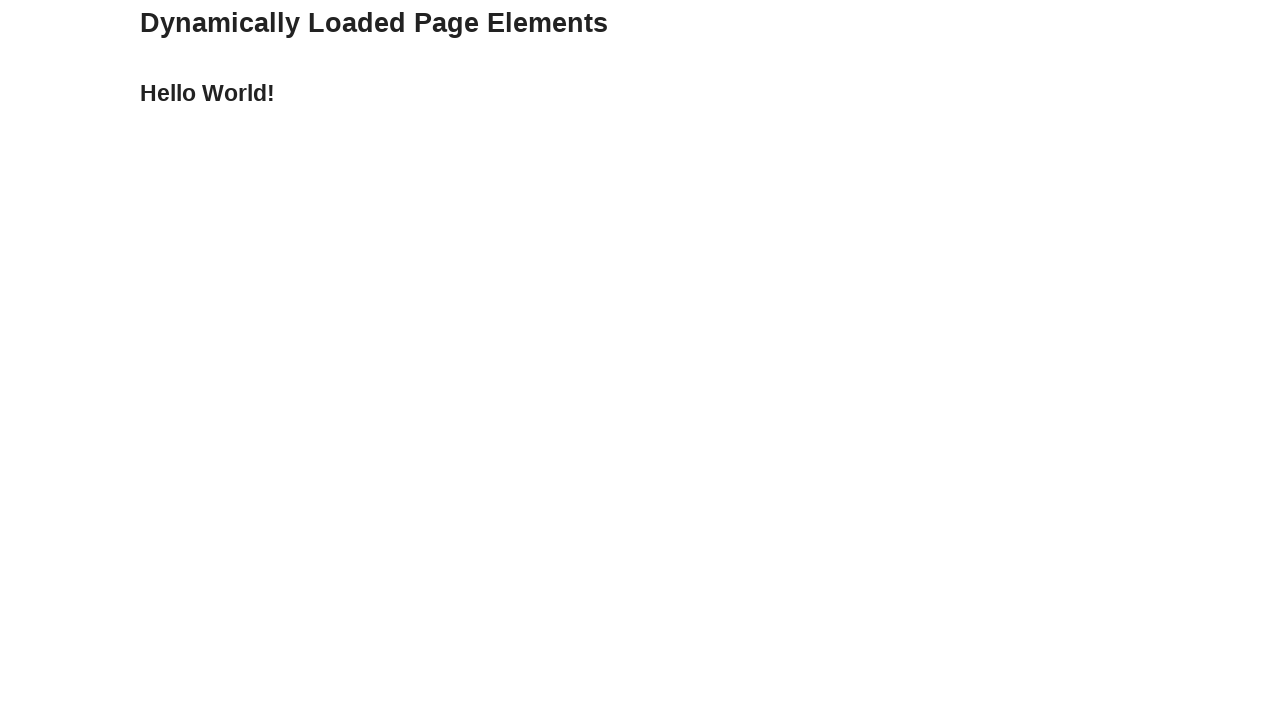

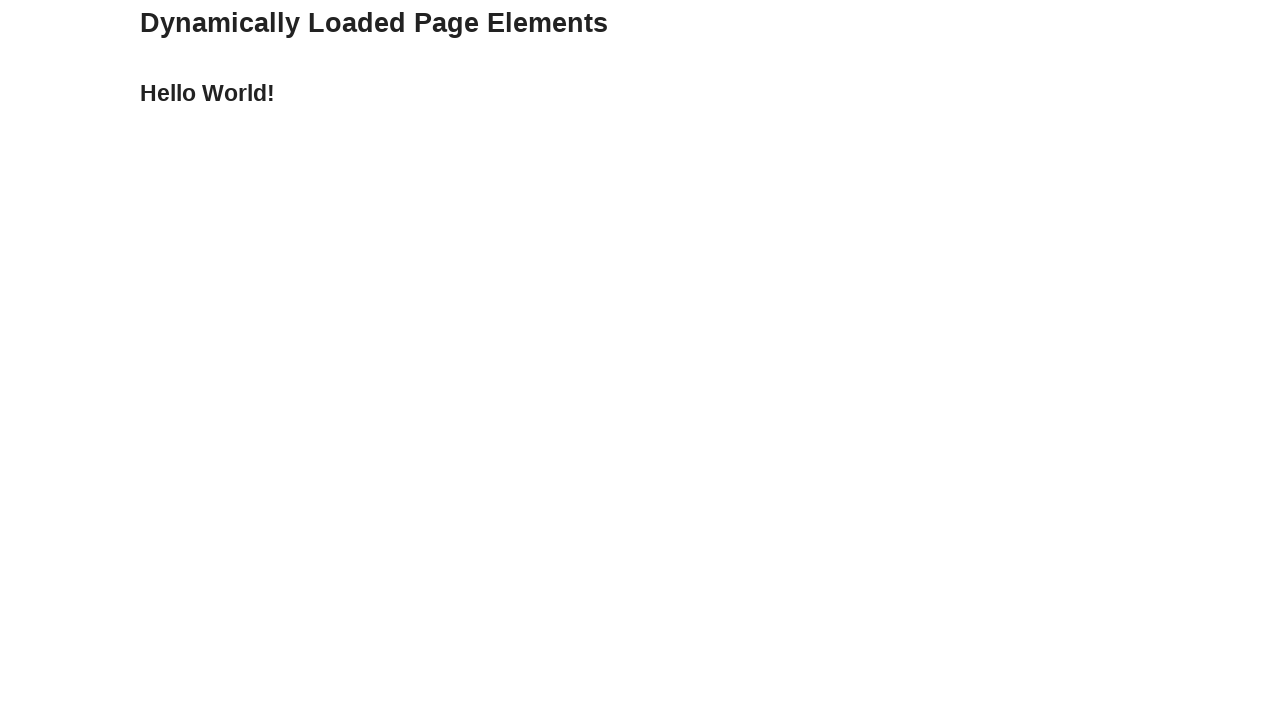